Navigates to a course automation website and clicks on the "Desafios" (Challenges) link in the navigation.

Starting URL: https://cursoautomacao.netlify.app/

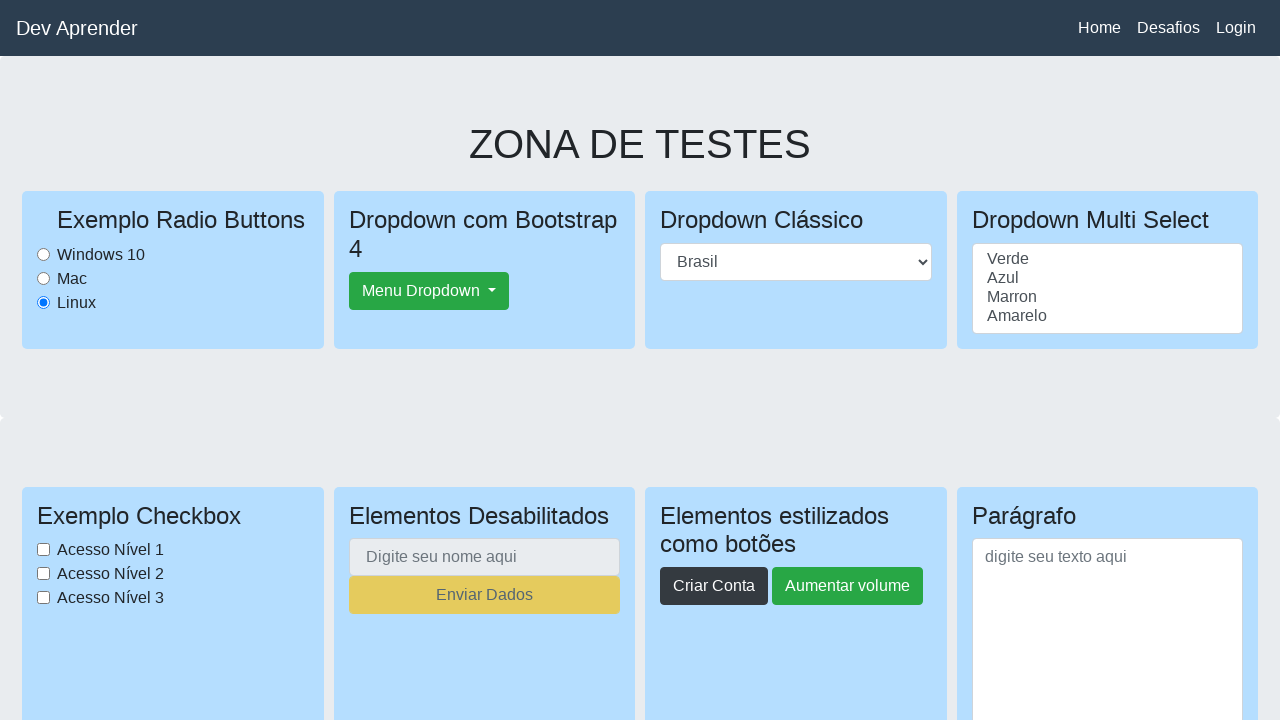

Navigated to course automation website
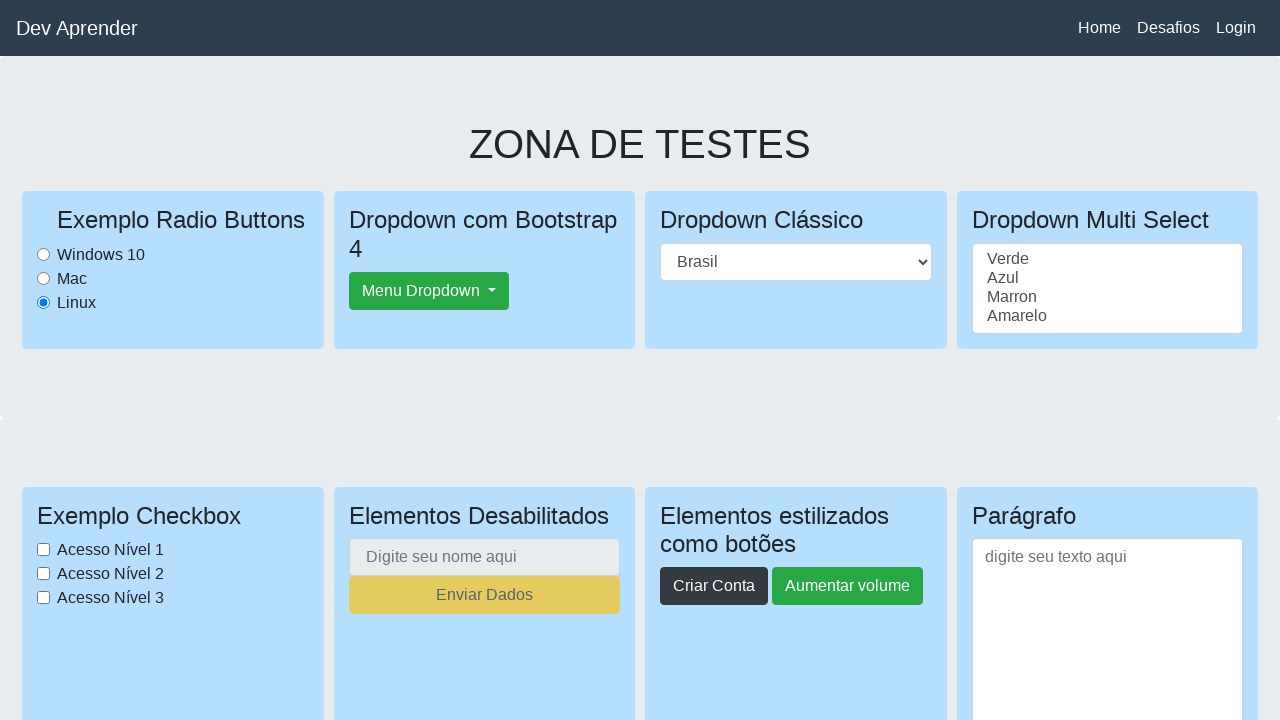

Clicked on the 'Desafios' (Challenges) link in navigation at (1168, 28) on xpath=//a[contains(text(),"Desafios")]
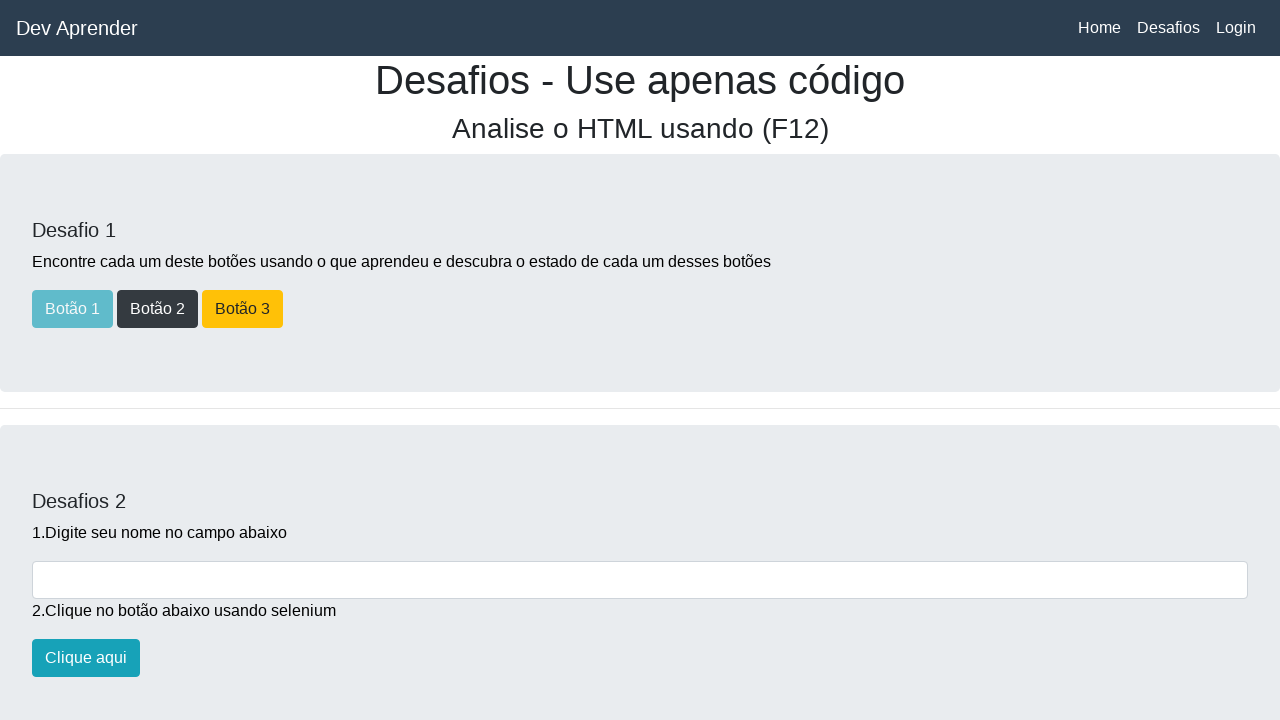

Waited for page navigation to complete
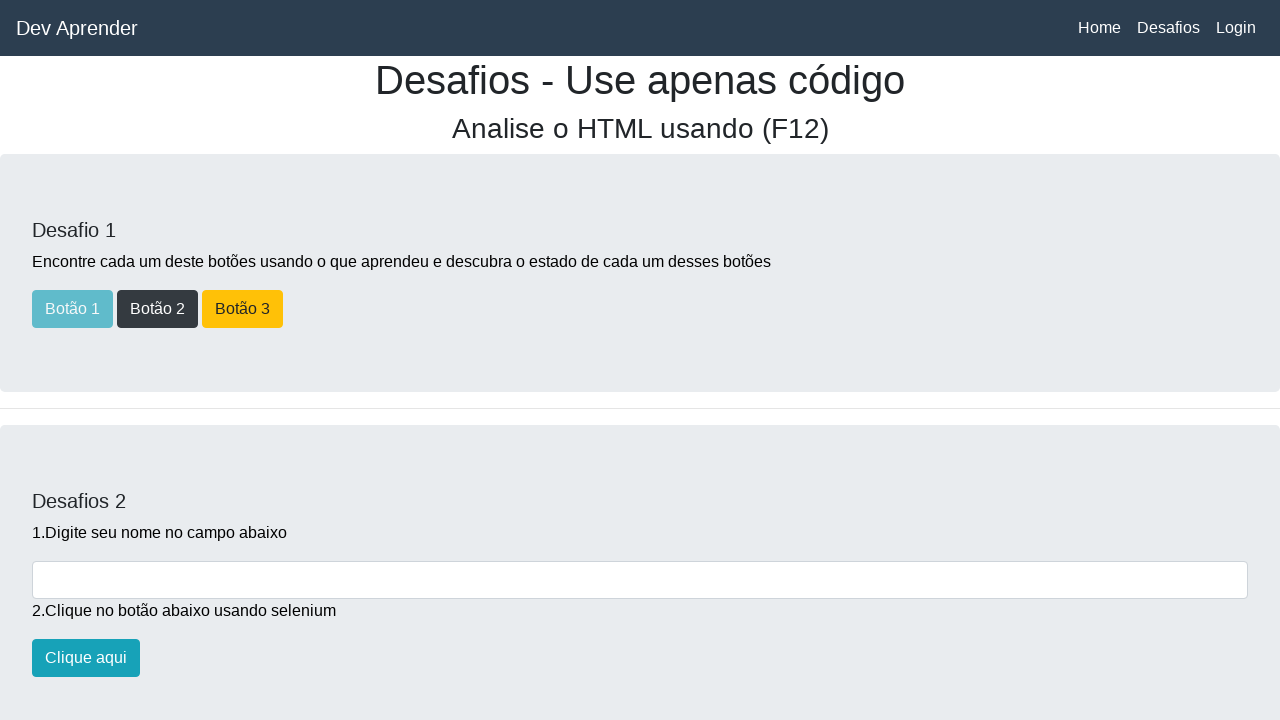

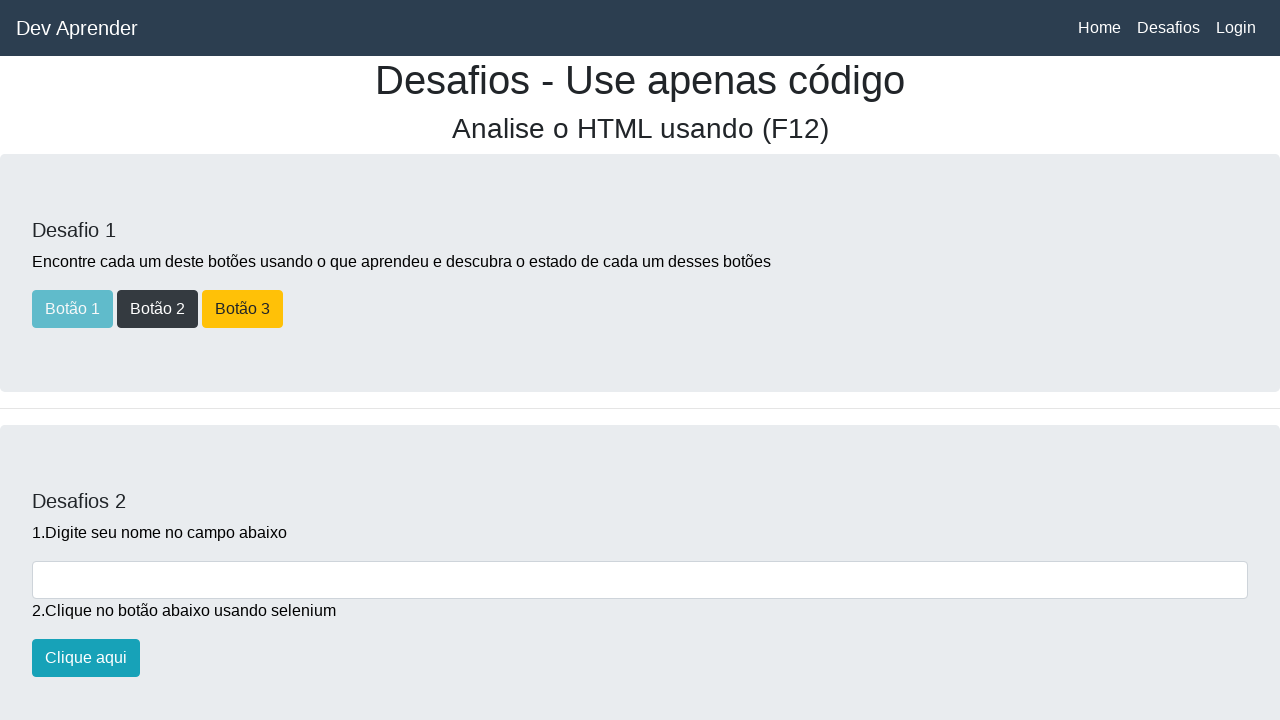